Navigates to the 12306 Chinese railway booking website and scrolls down the page by 500 pixels in both x and y directions

Starting URL: https://www.12306.cn/index/

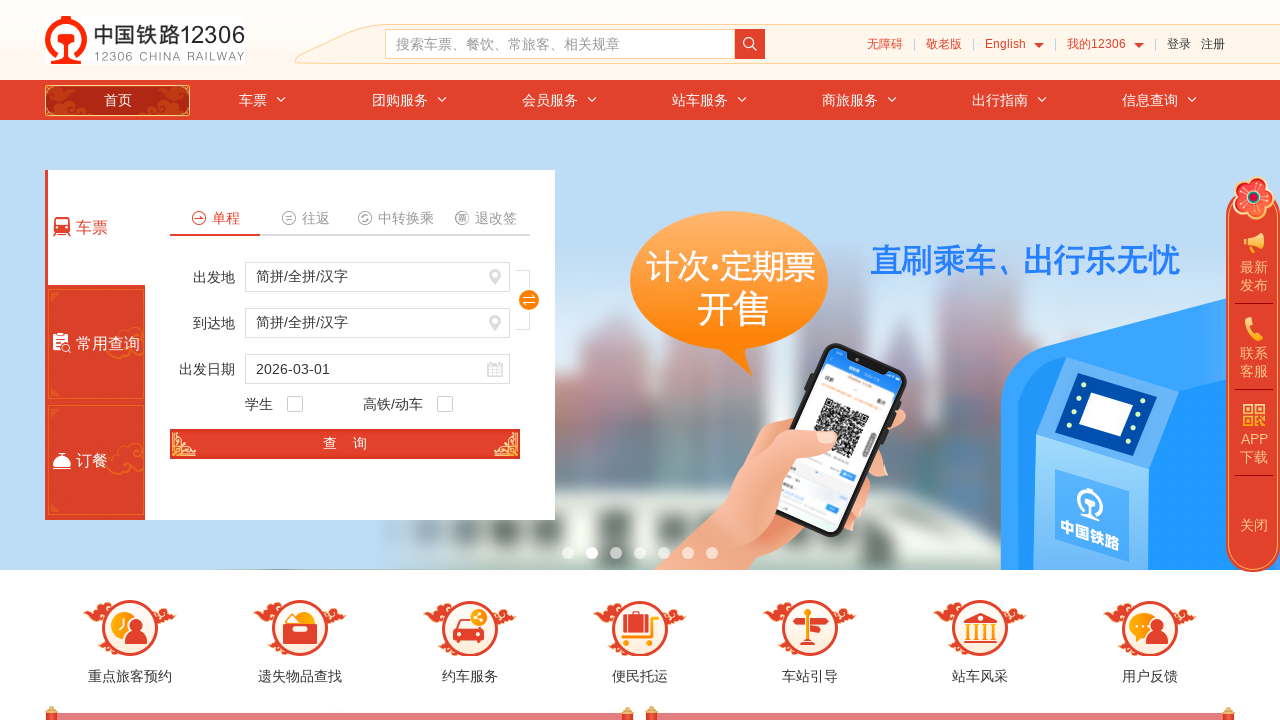

Navigated to 12306 Chinese railway booking website
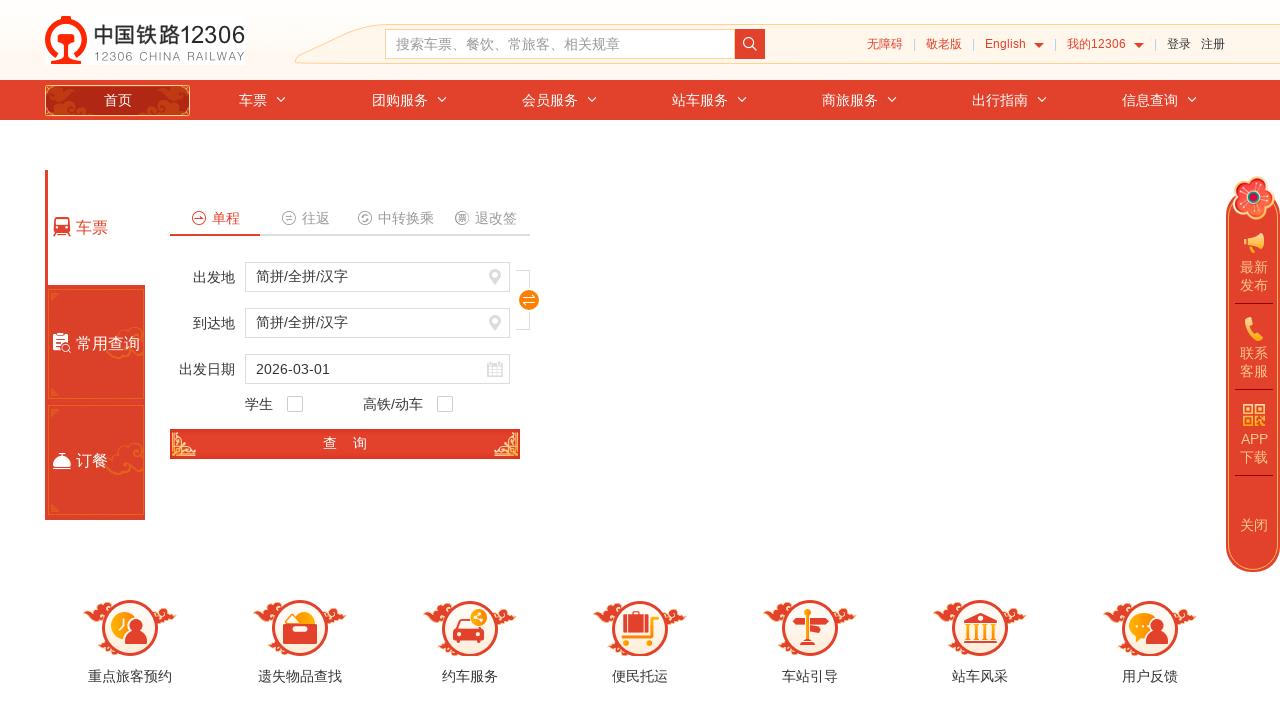

Scrolled page down by 500 pixels in both x and y directions
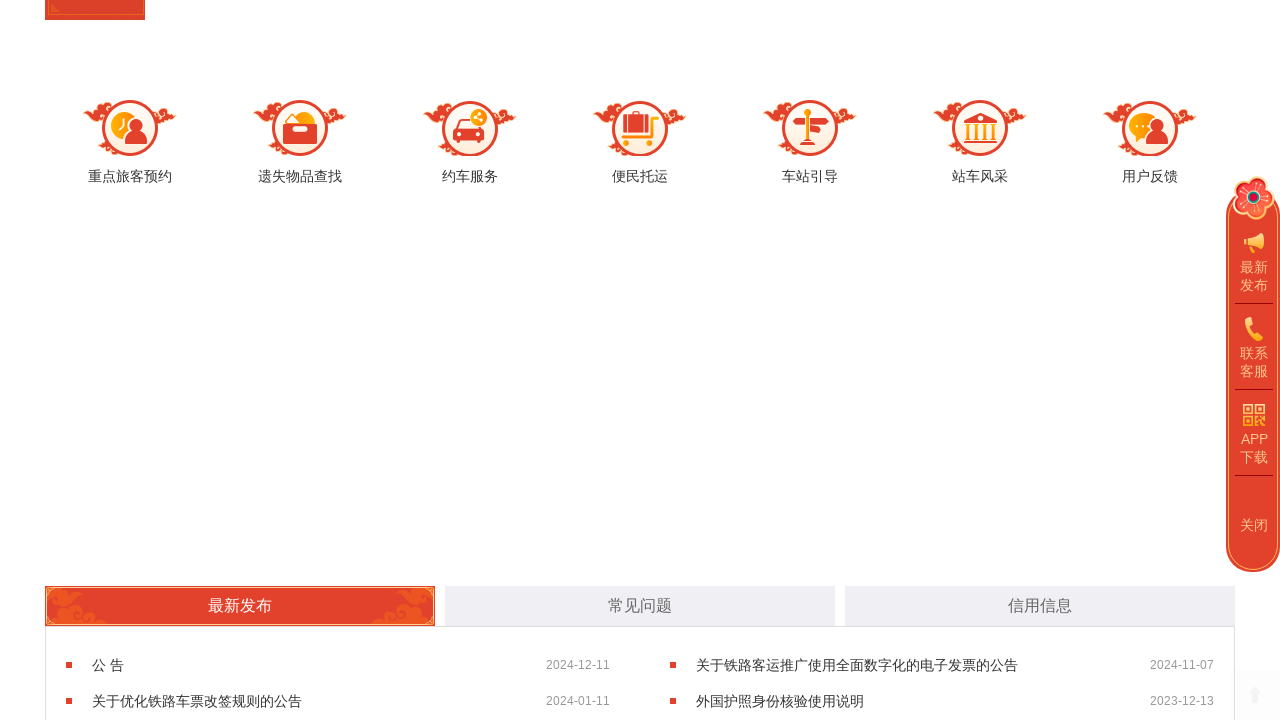

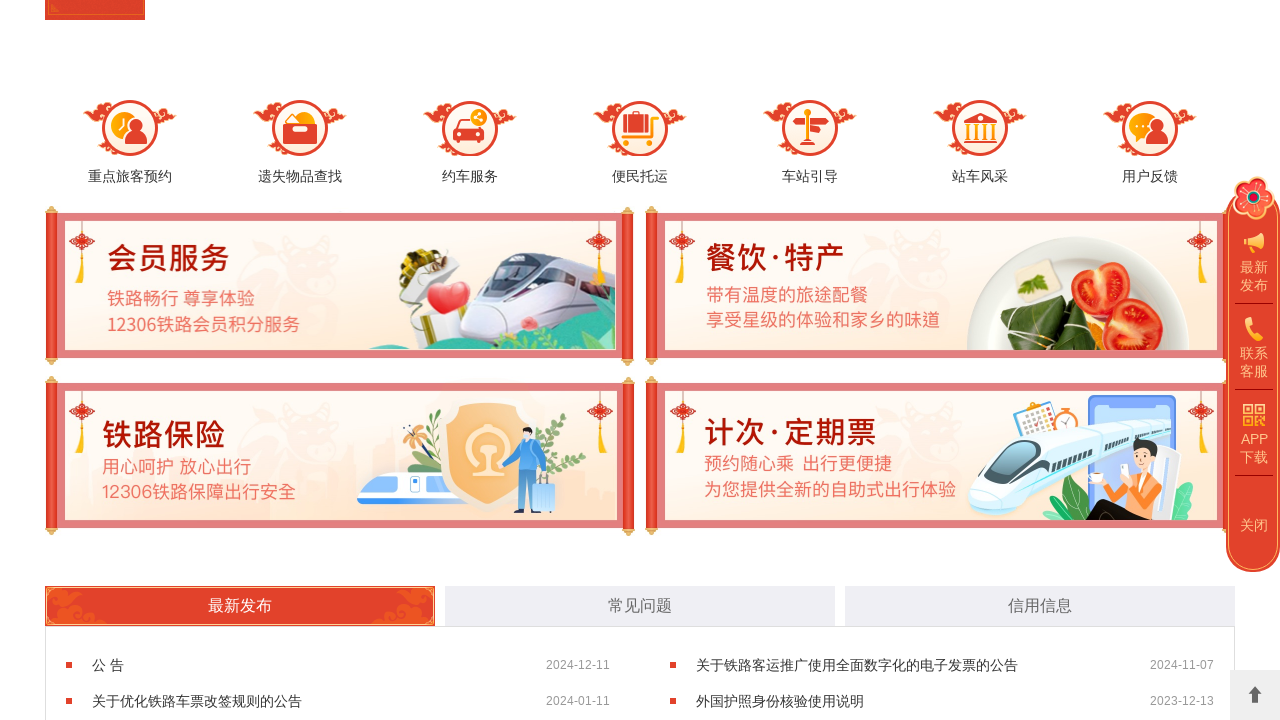